Tests browser alert functionality by clicking a button that triggers an alert, then accepting the alert dialog.

Starting URL: https://demoqa.com/alerts

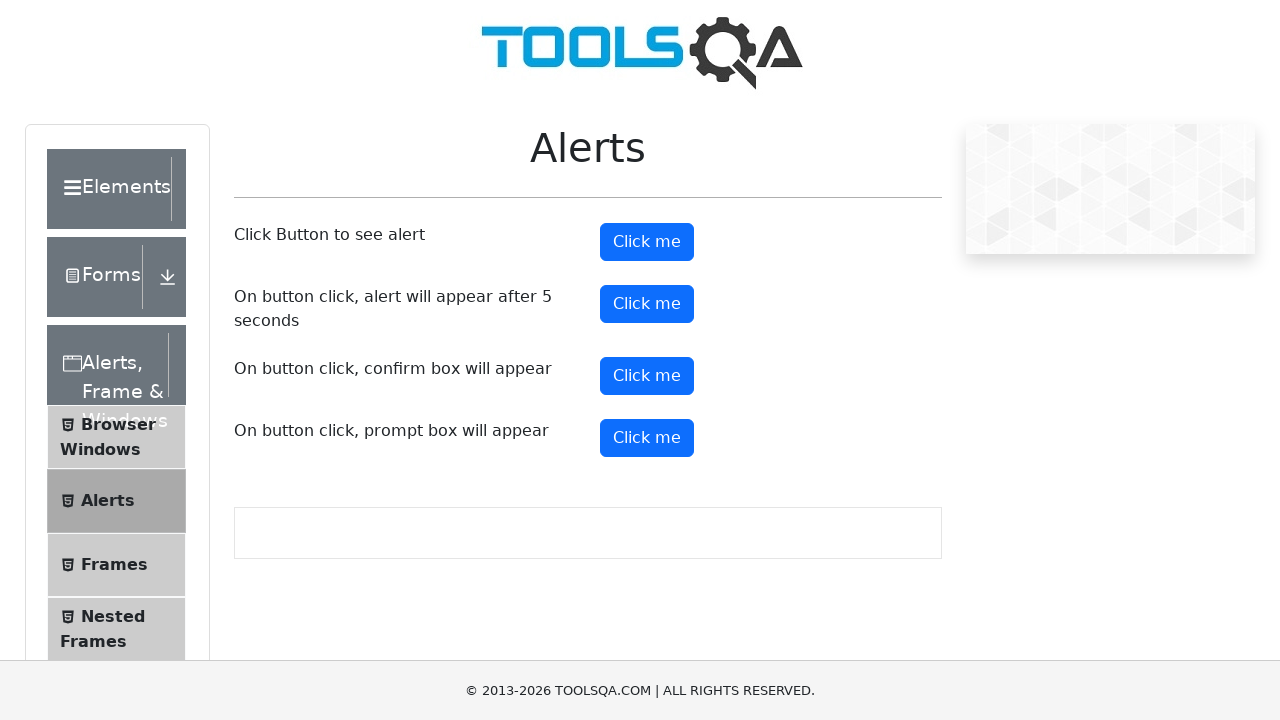

Clicked alert button to trigger alert dialog at (647, 242) on button#alertButton
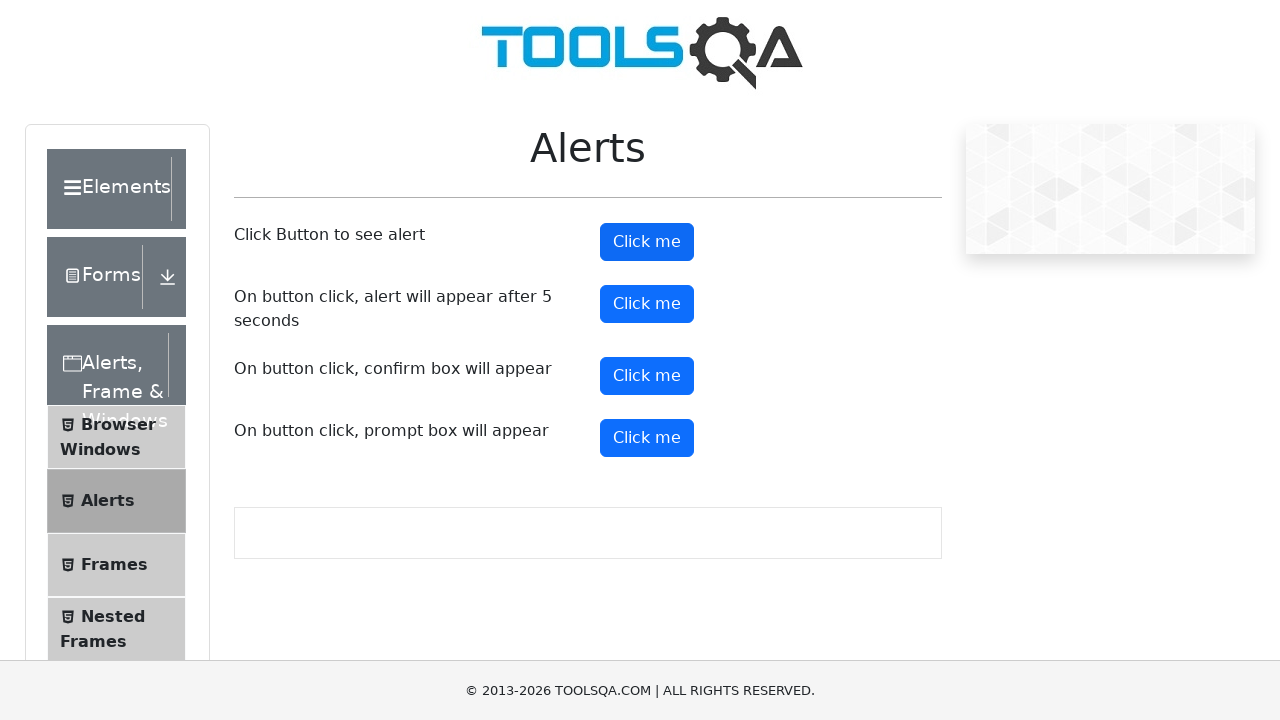

Set up dialog handler to accept alerts
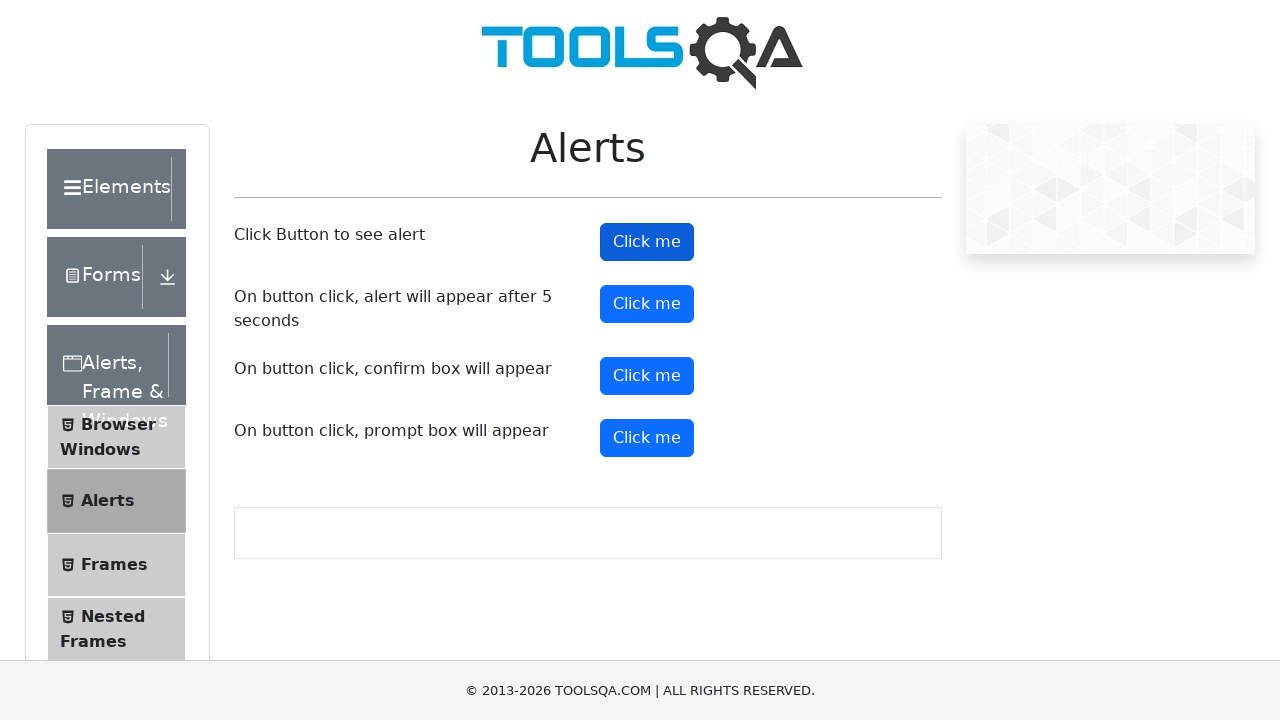

Clicked alert button again to re-trigger alert at (647, 242) on button#alertButton
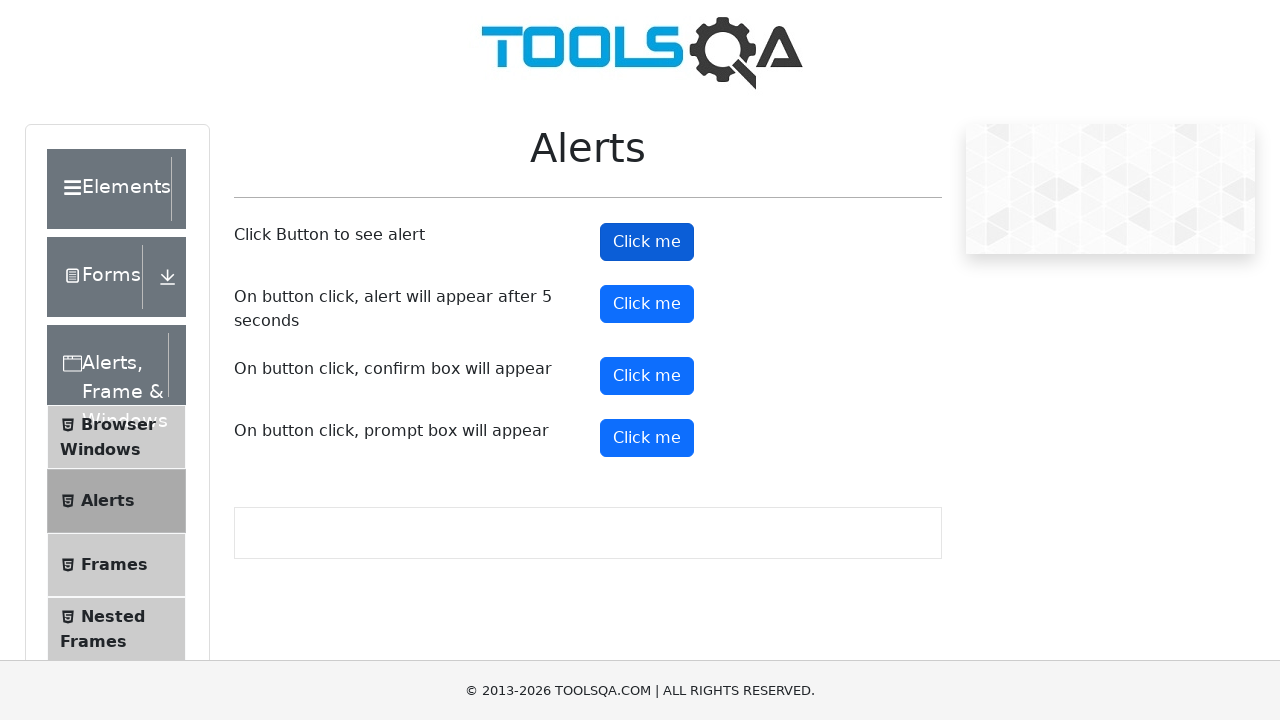

Waited for alert to be processed
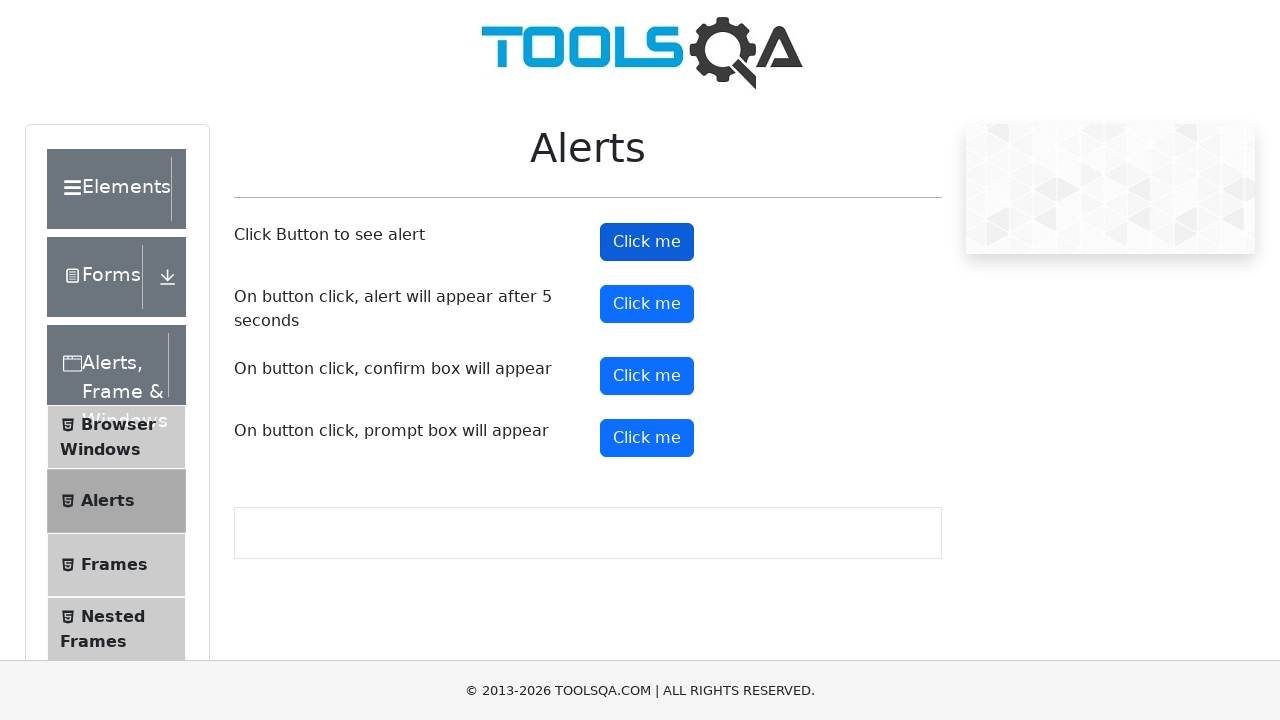

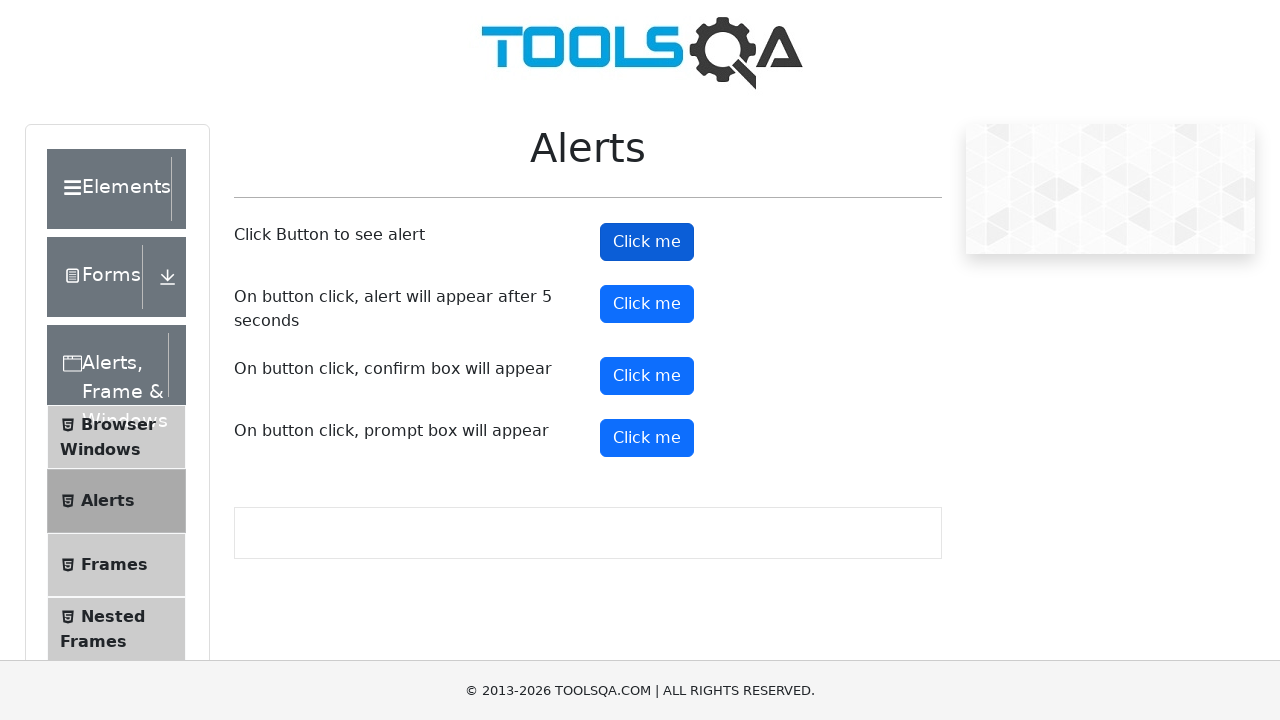